Navigates to a Bulgarian parliament plenary session page, waits for content to load, and clicks through multiple video part buttons to view different video segments.

Starting URL: https://parliament.bg/bg/plenaryst/ns/55/ID/5696

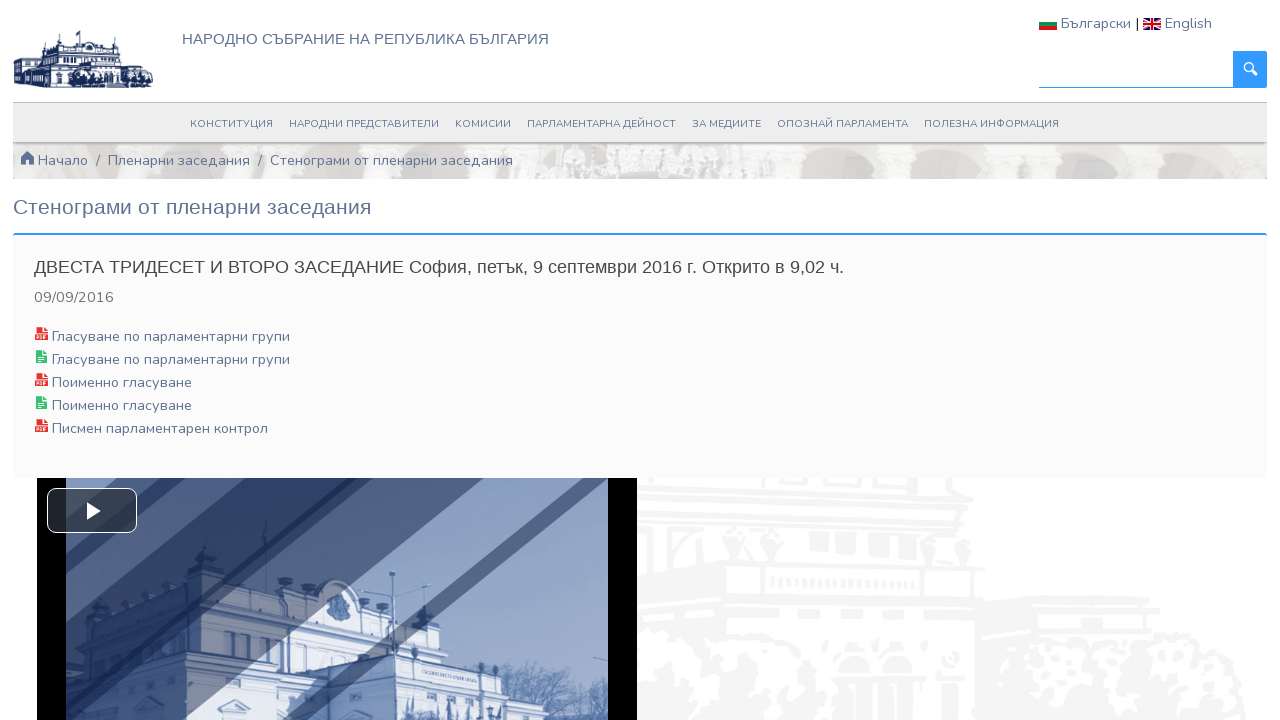

Waited for main content to load
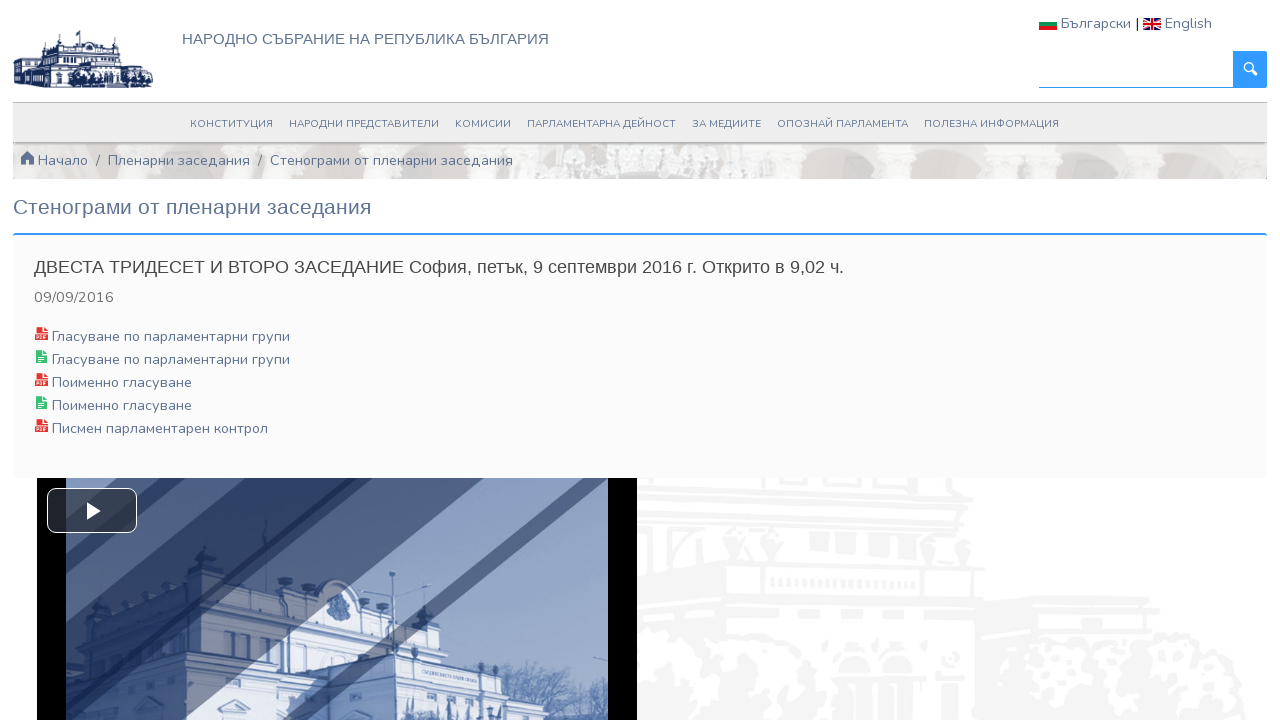

Found all video part buttons
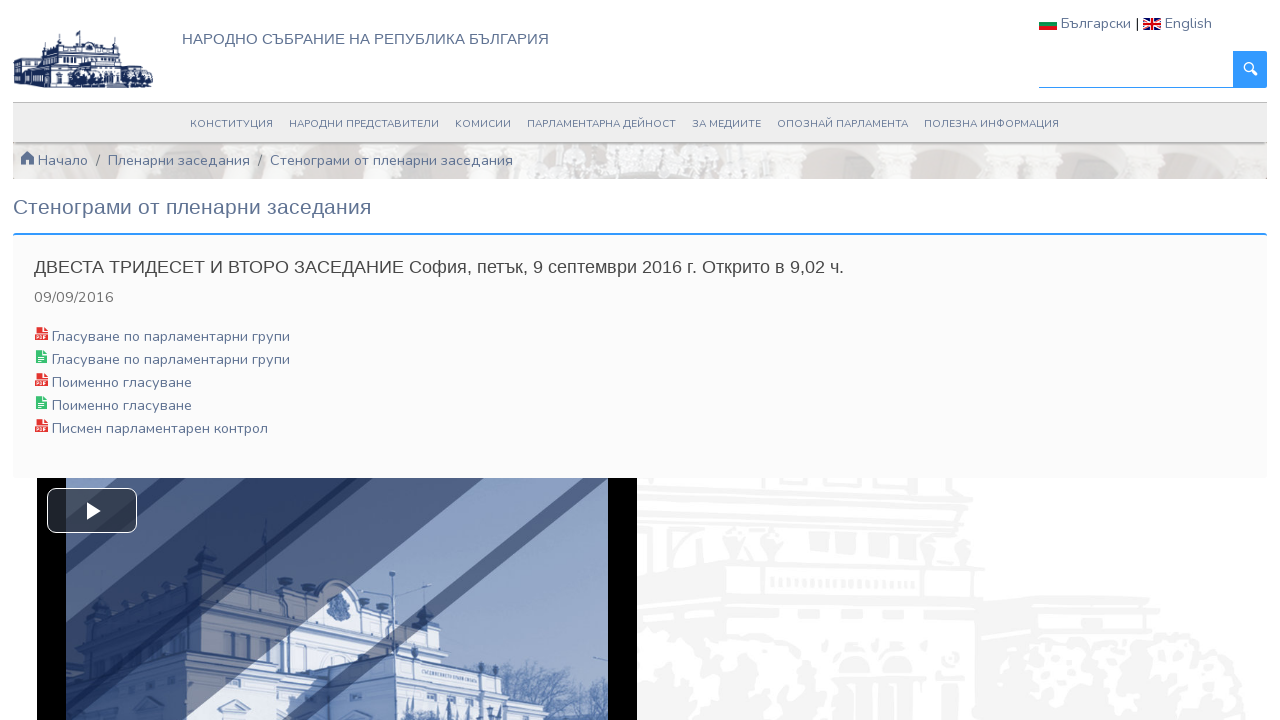

Clicked video part button 1
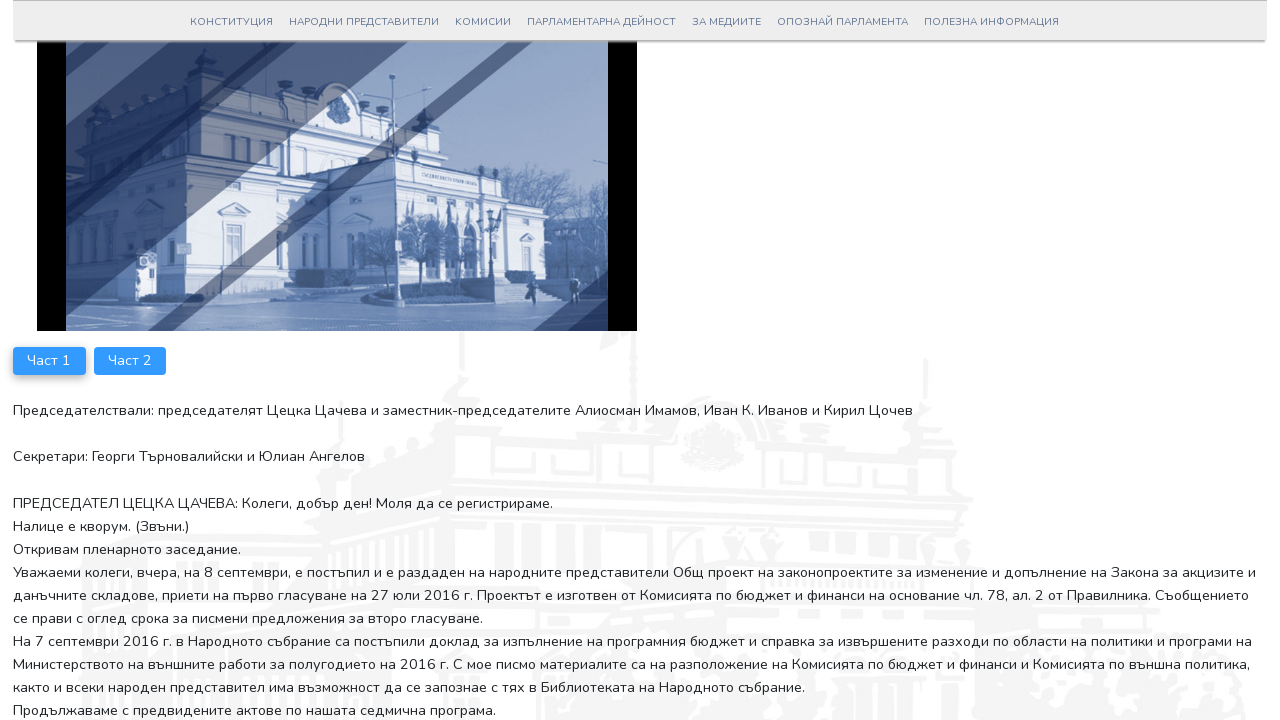

Video element loaded for part 1
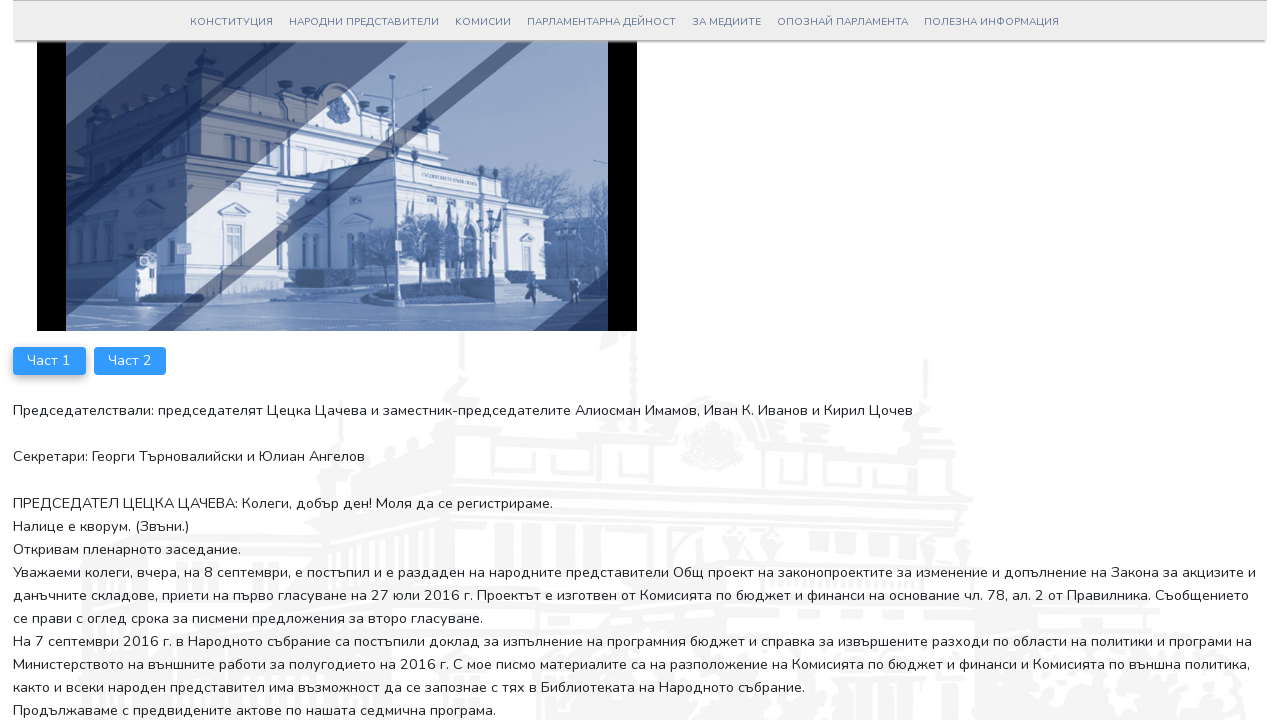

Clicked video part button 2
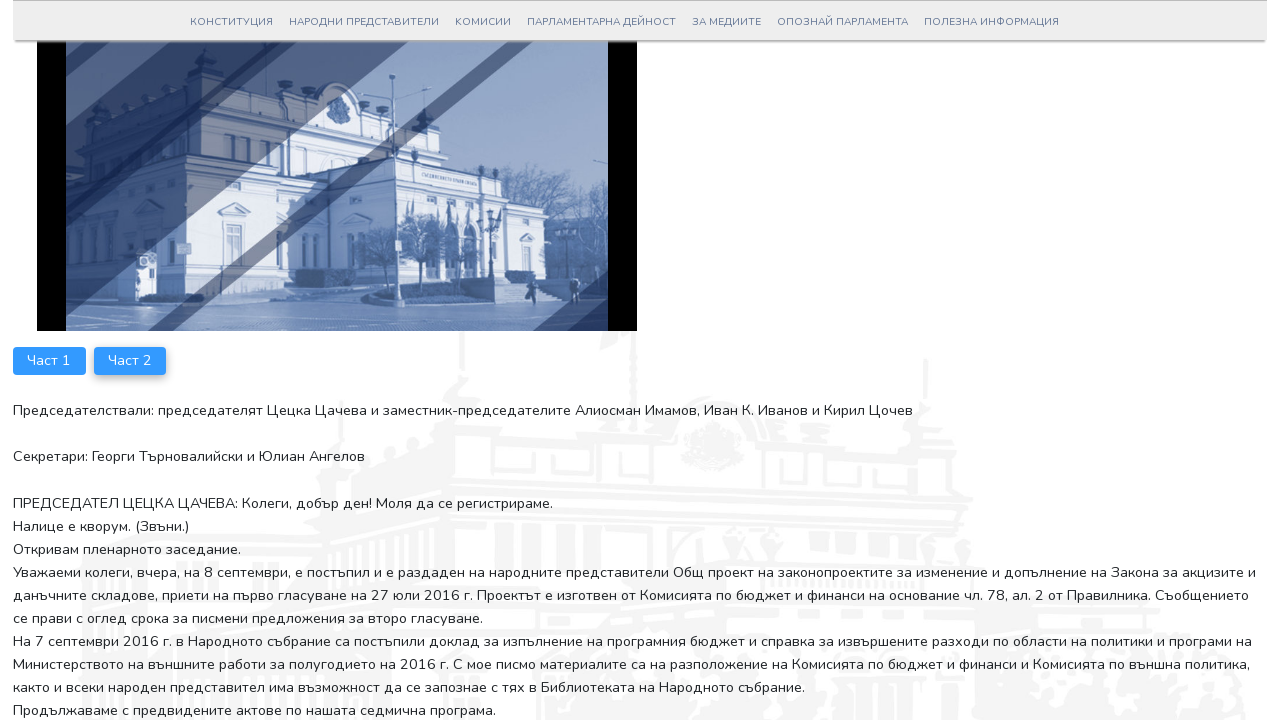

Video element loaded for part 2
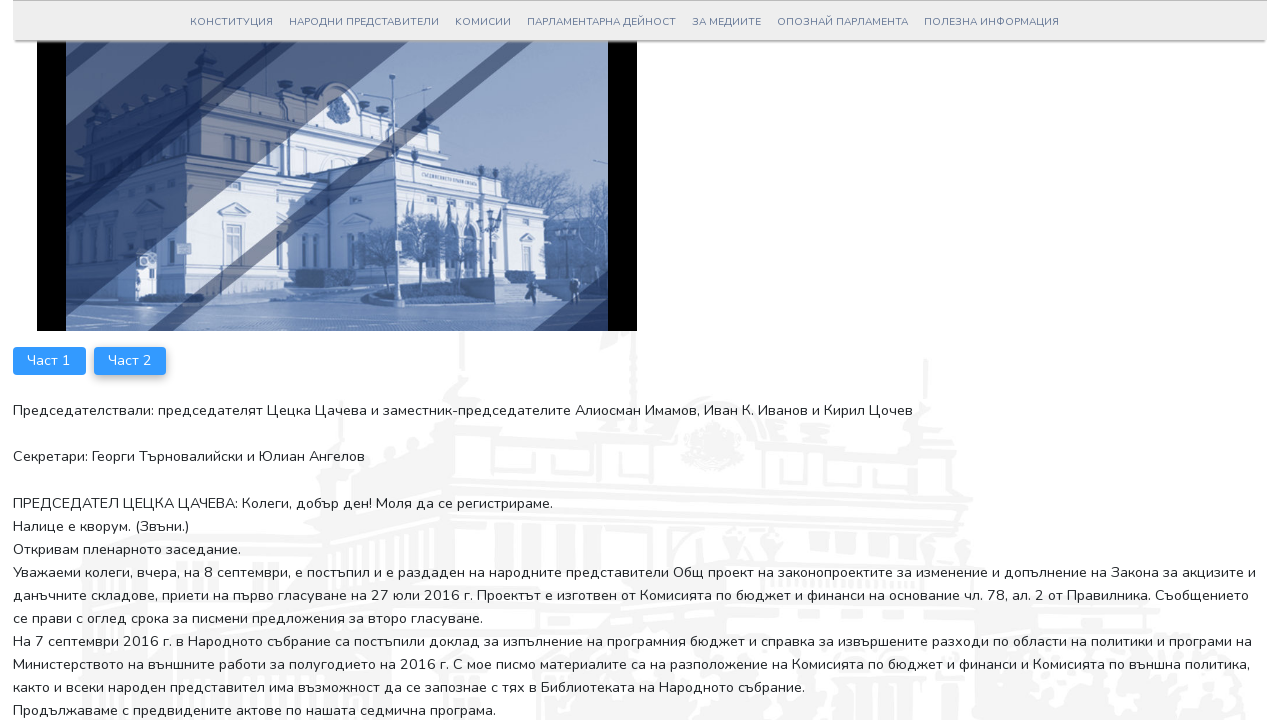

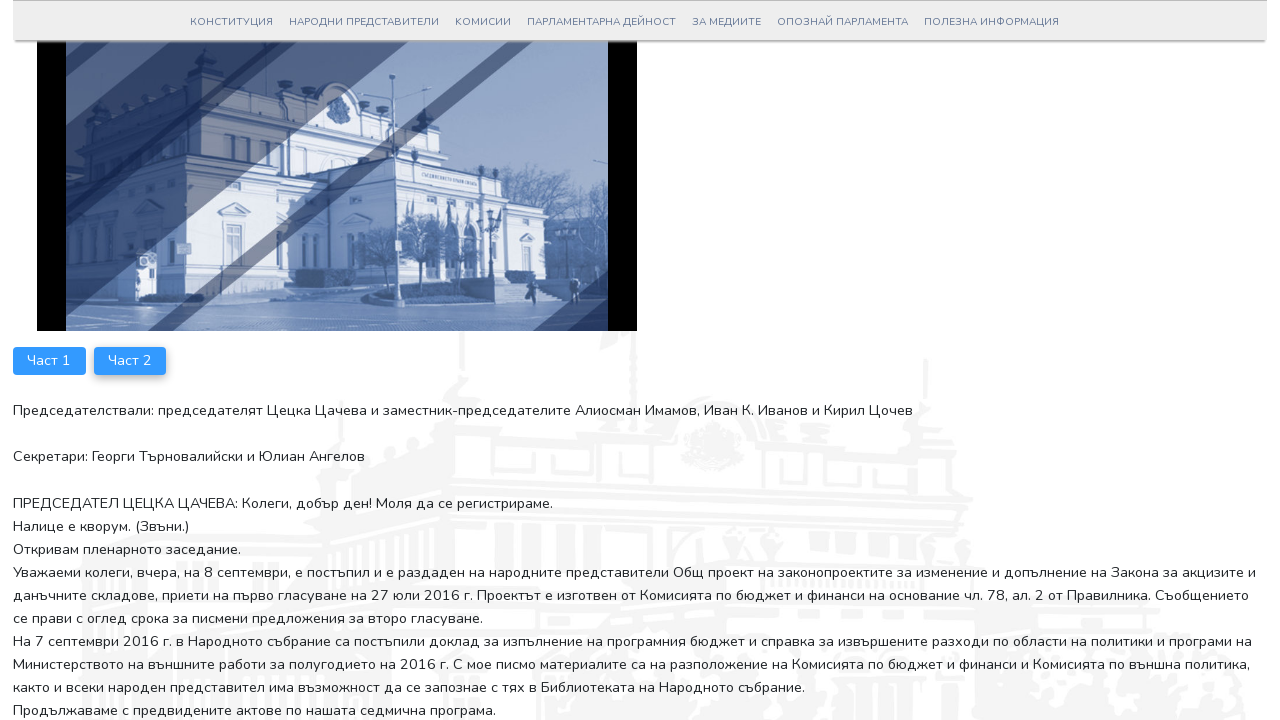